Fills out a text box form with randomly generated user information including name, email, and addresses, then submits the form

Starting URL: https://demoqa.com/text-box

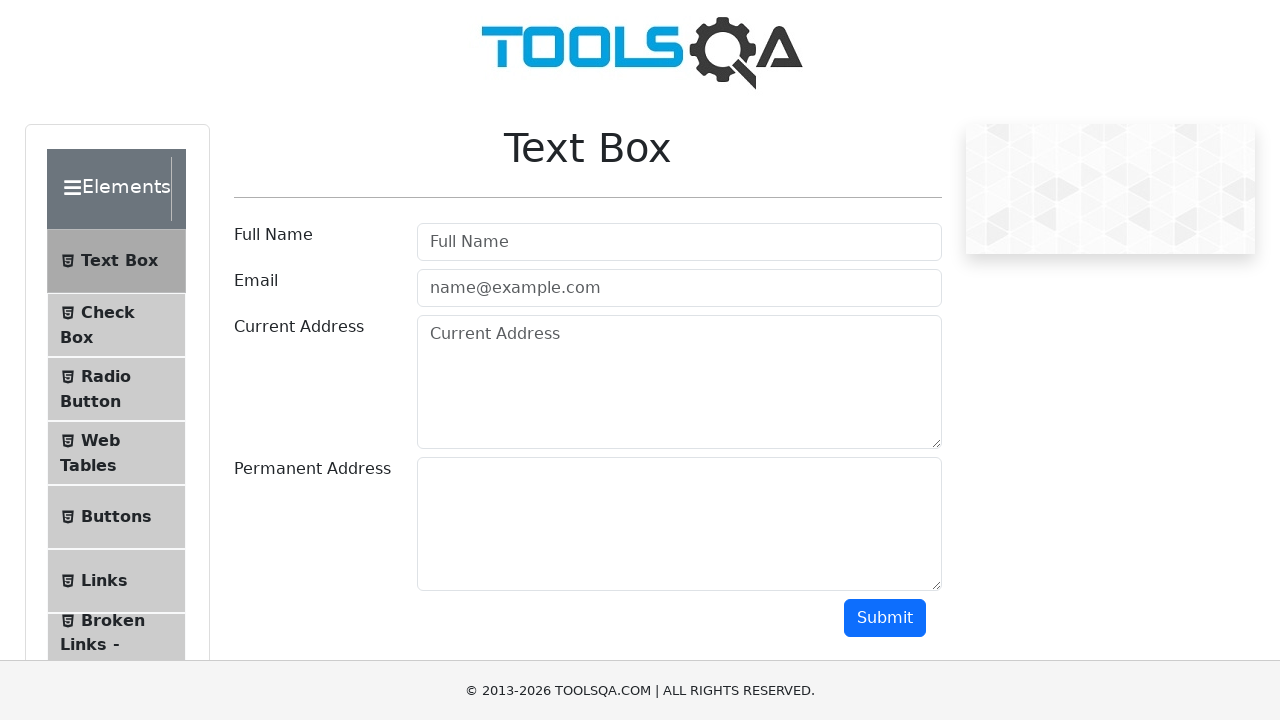

Filled userName field with 'John Smith' on #userName
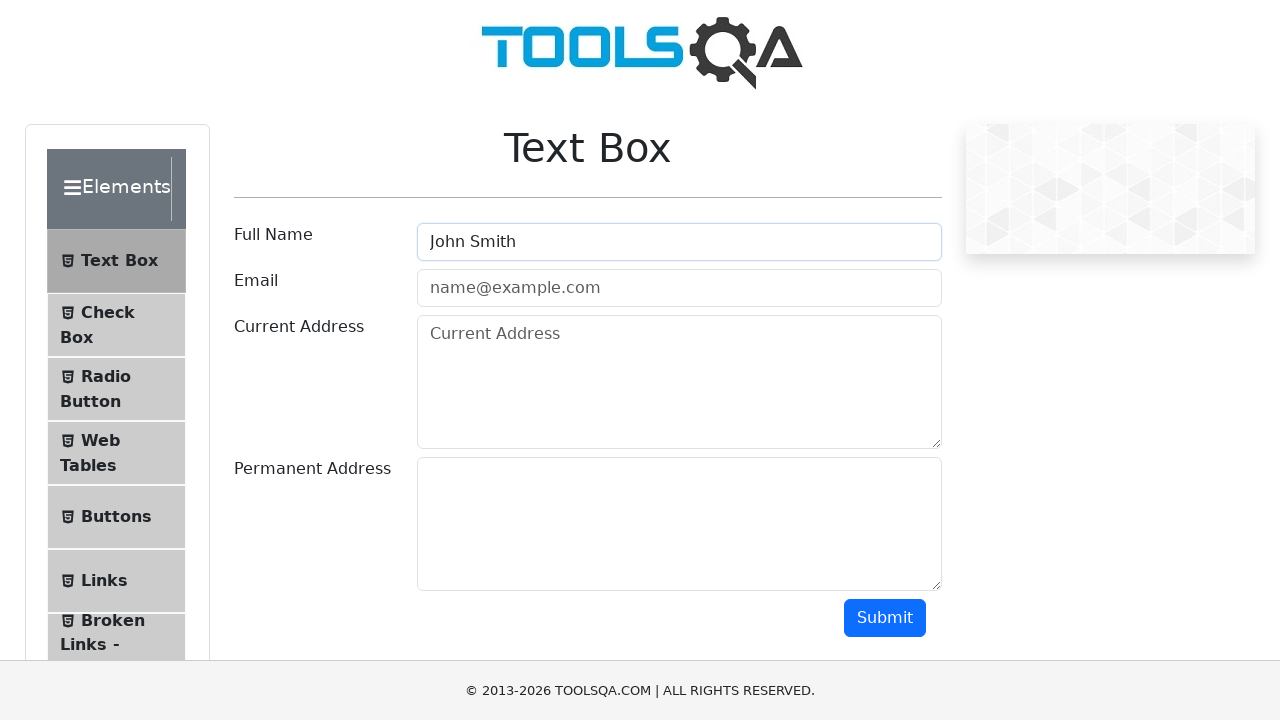

Filled userEmail field with 'john.smith@example.com' on #userEmail
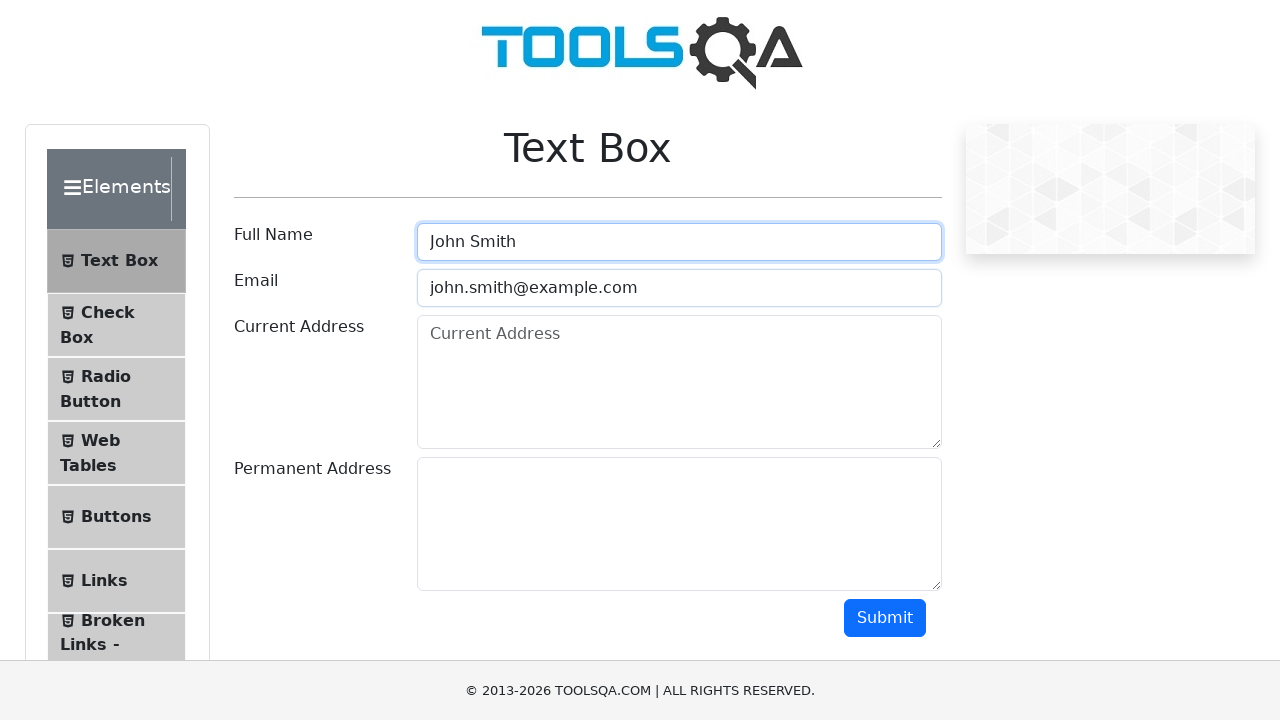

Filled currentAddress field with '123 Main Street, New York, NY 10001' on #currentAddress
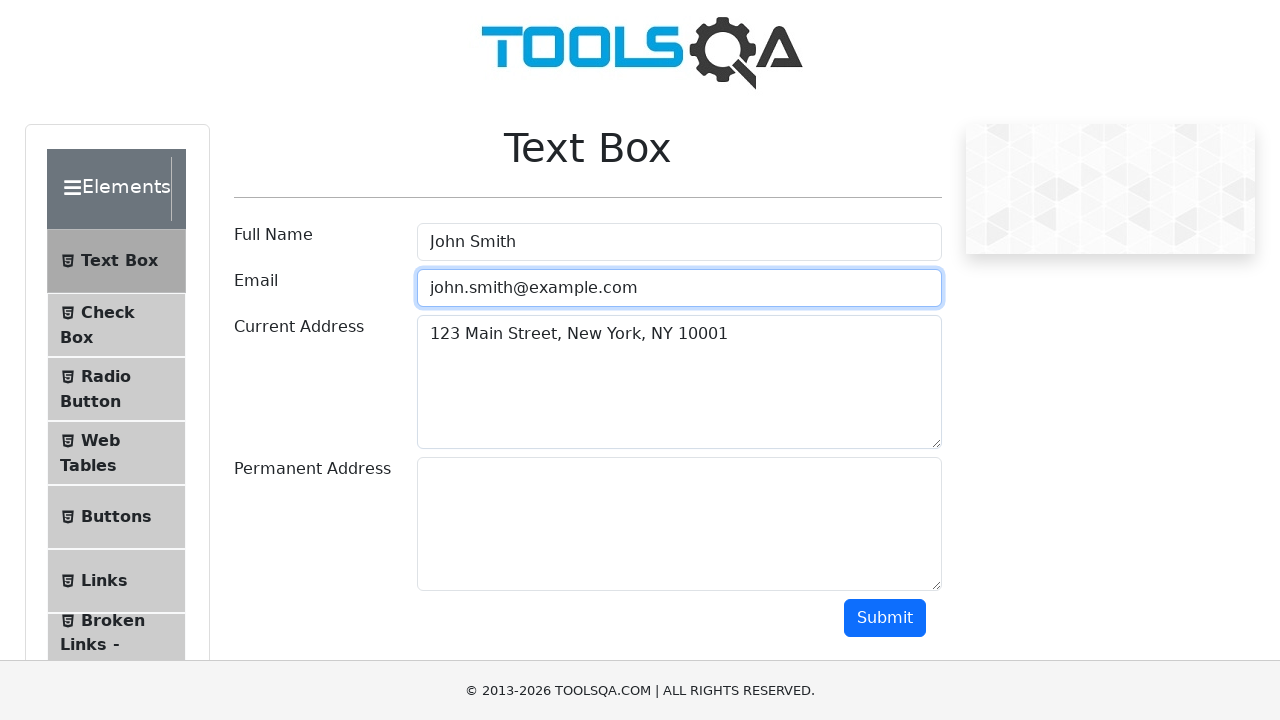

Filled permanentAddress field with '456 Oak Avenue, Los Angeles, CA 90001' on #permanentAddress
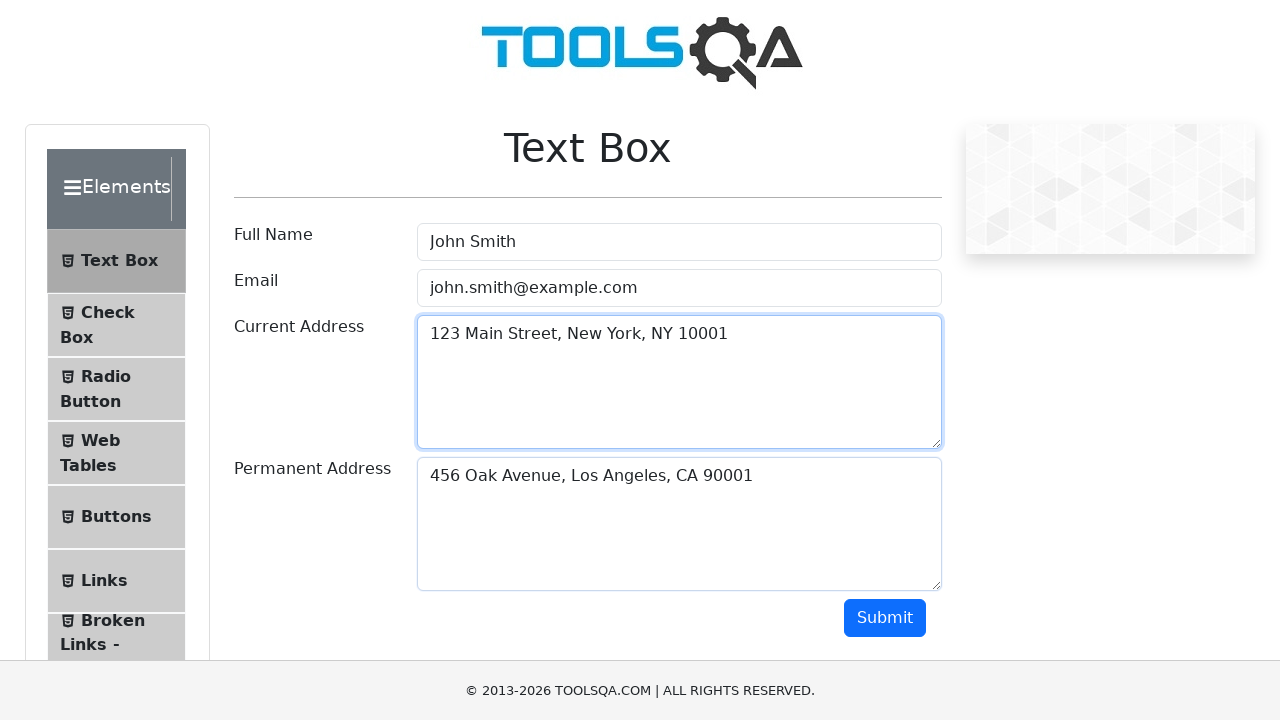

Clicked submit button to submit the form at (885, 618) on #submit
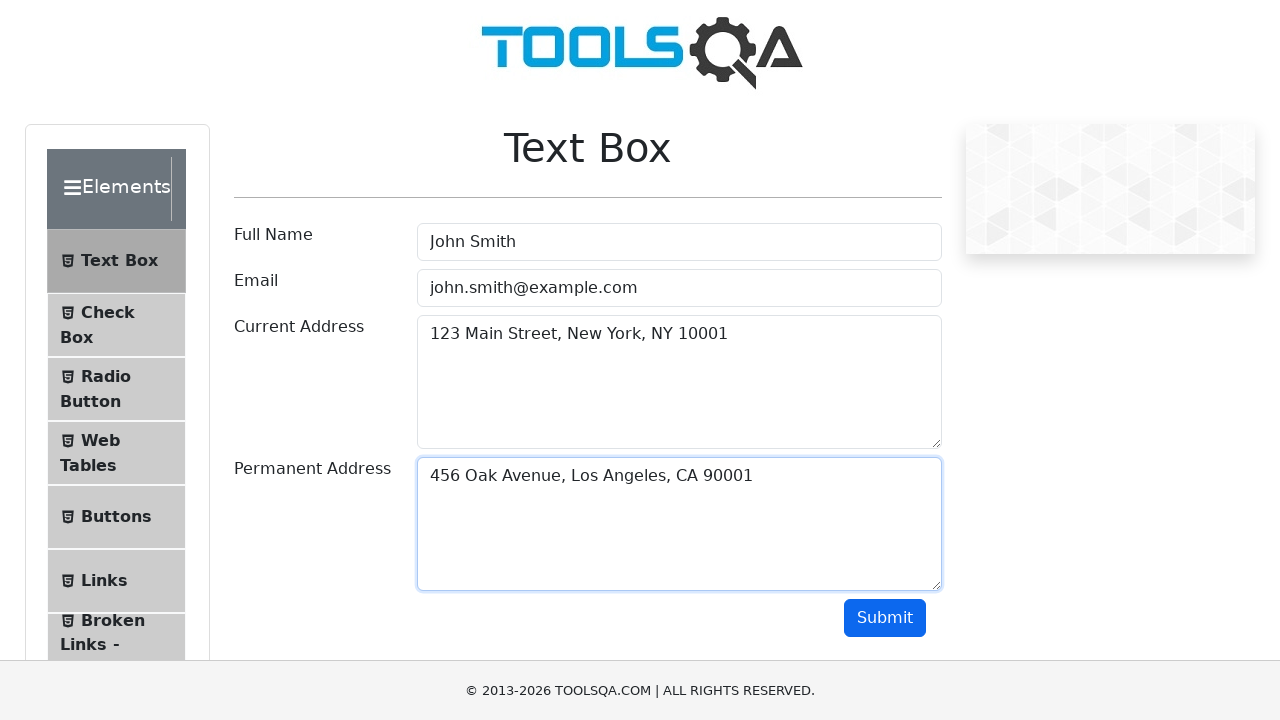

Form output results appeared
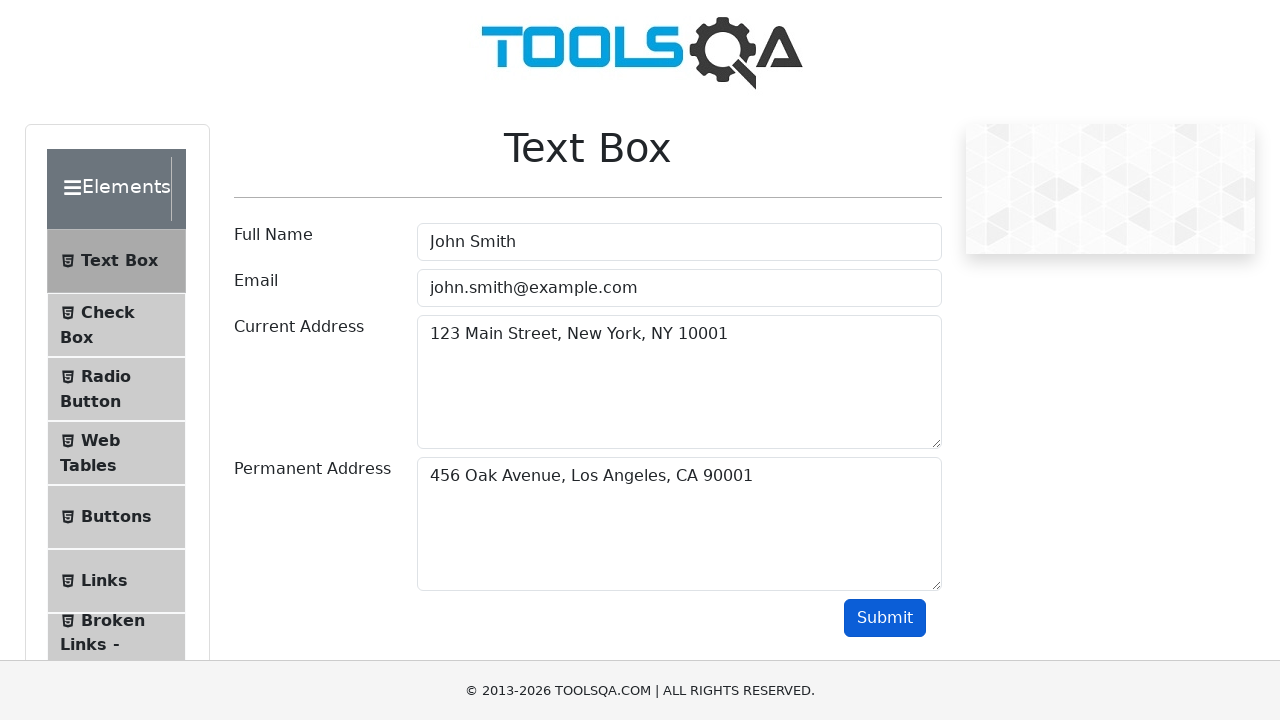

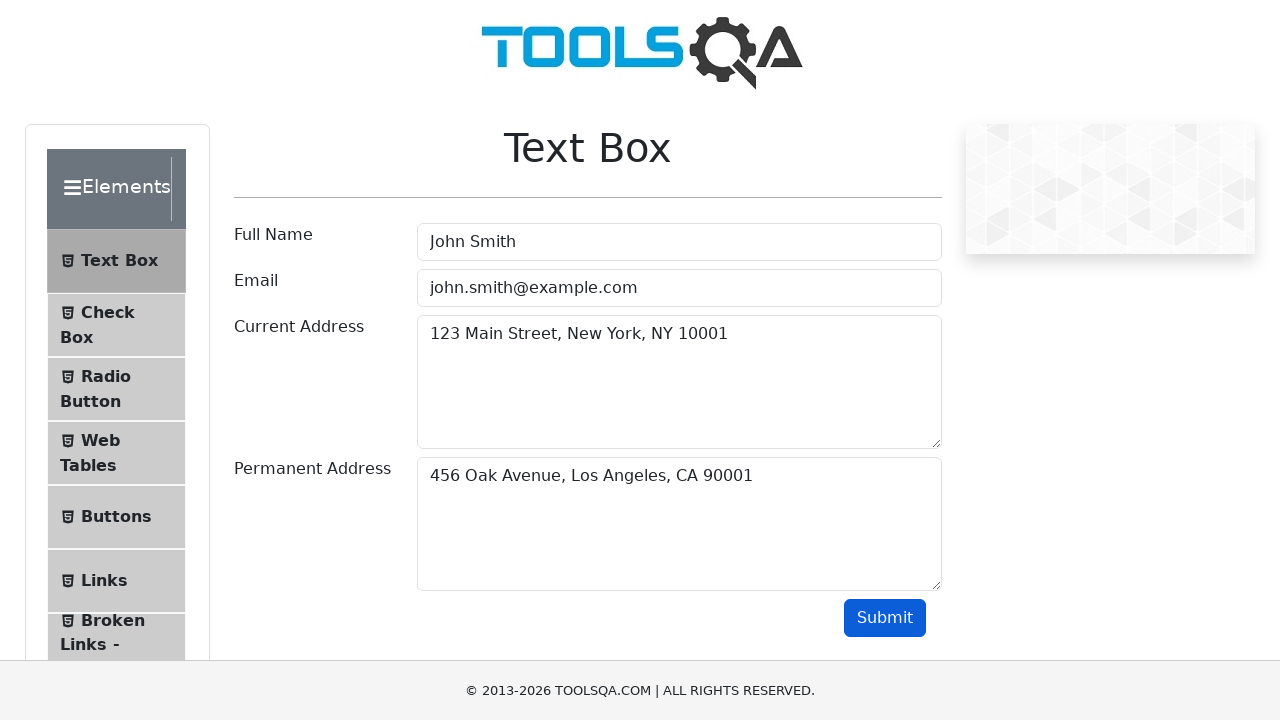